Tests clicking the No Content link and verifies it triggers a 204 response

Starting URL: https://demoqa.com/elements

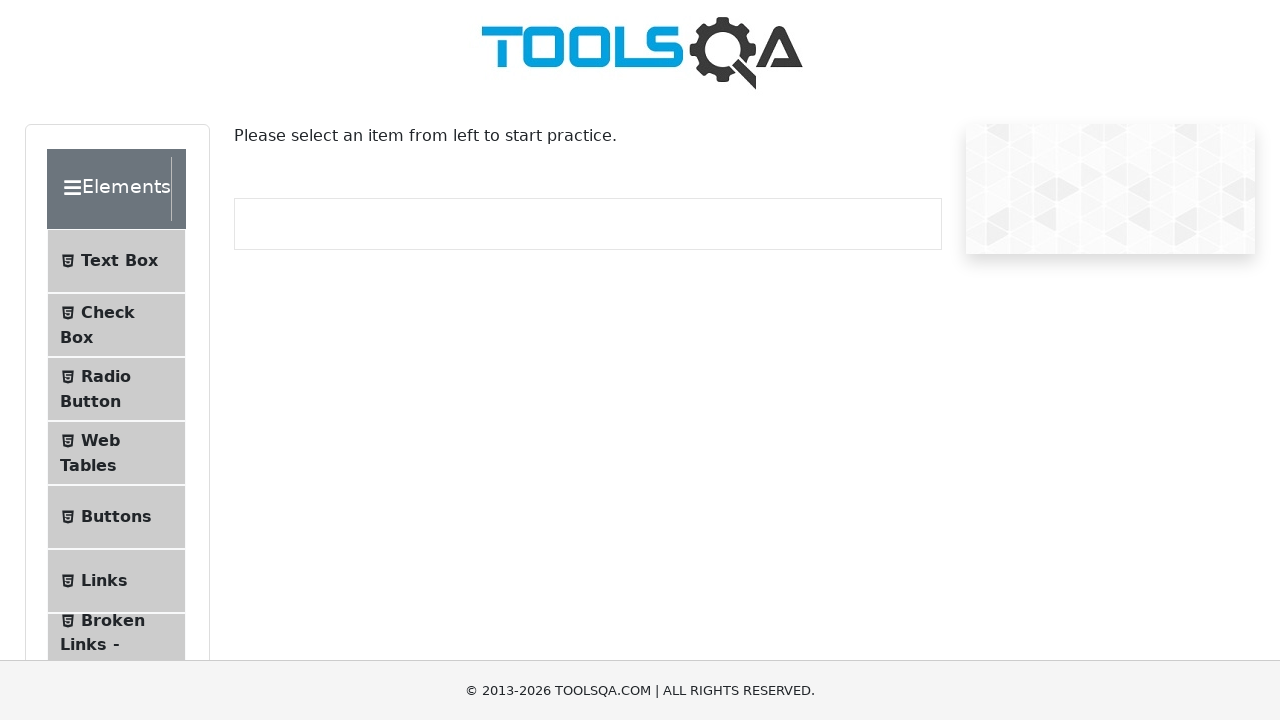

Navigated to DemoQA Elements page
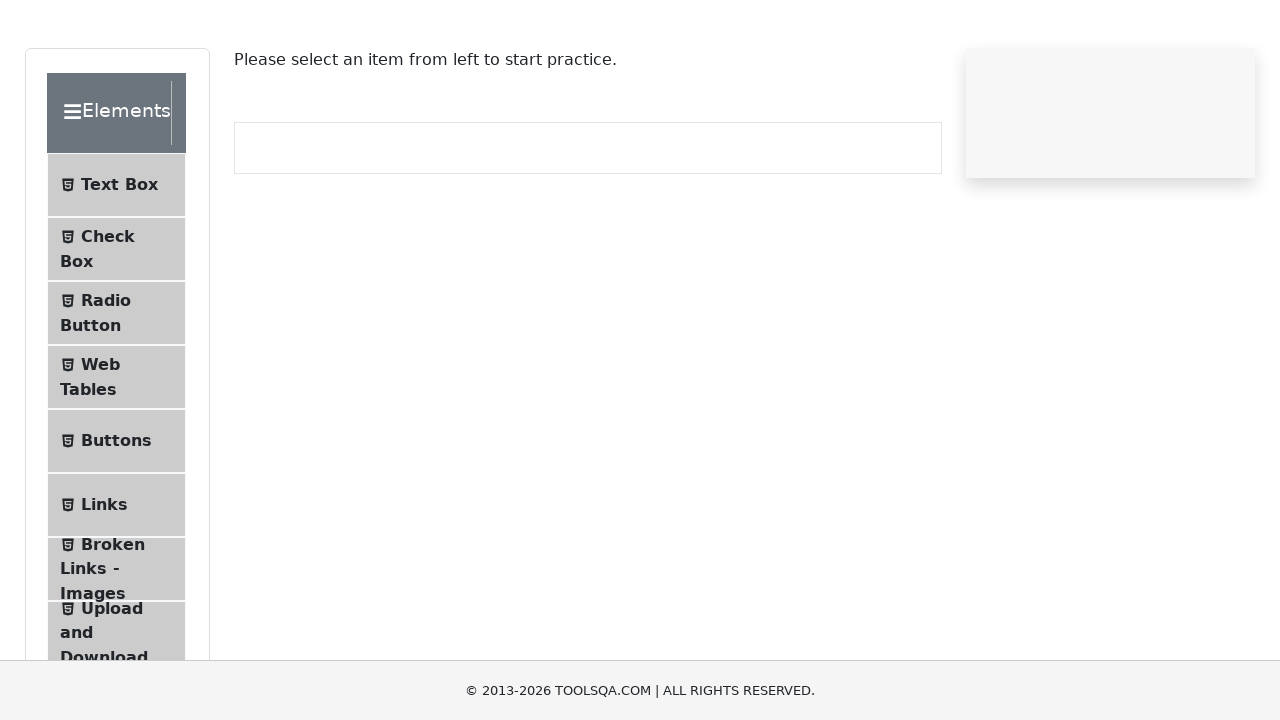

Clicked on Links menu item at (104, 581) on li >> internal:text="Links"s
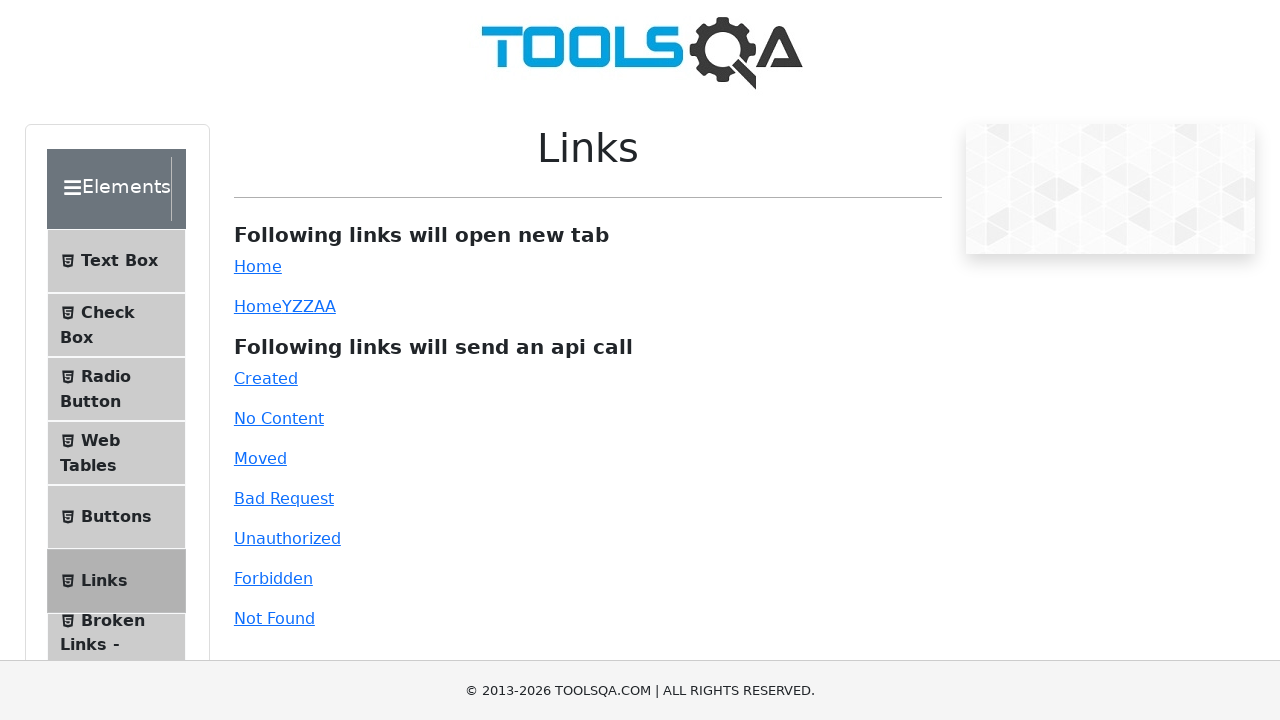

Clicked No Content link at (279, 418) on internal:text="No Content"i
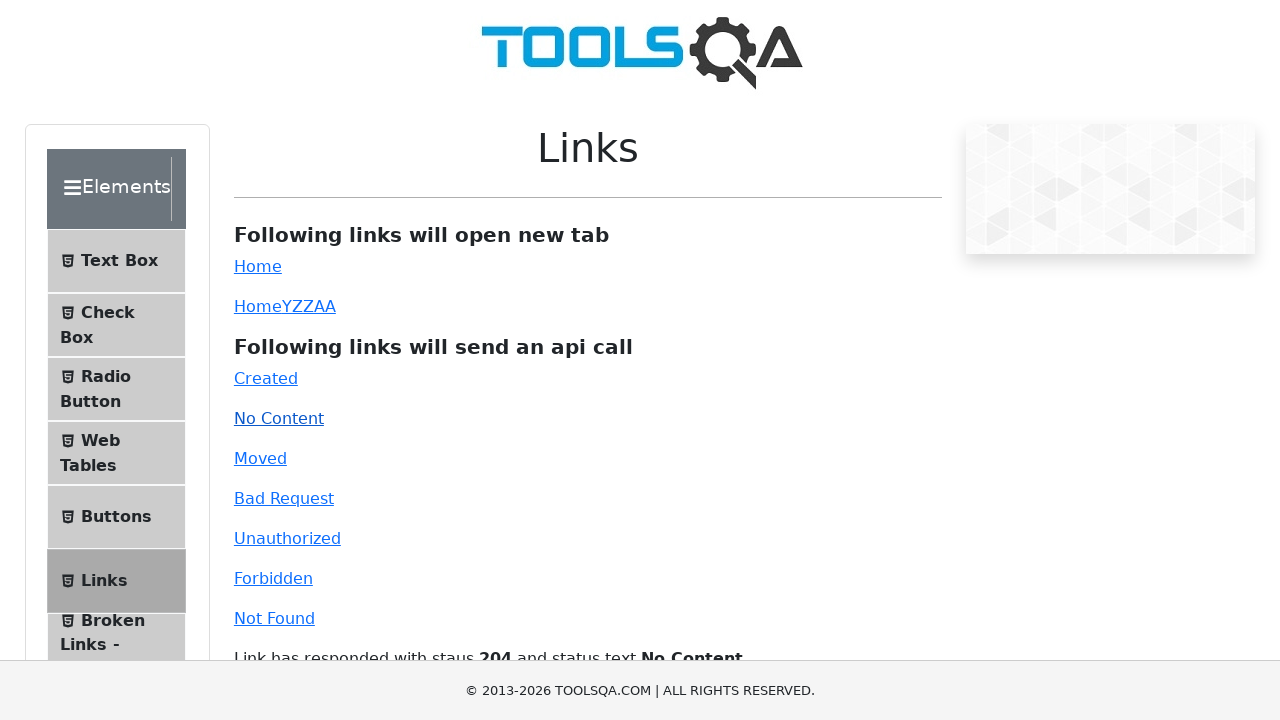

Captured response from No Content endpoint
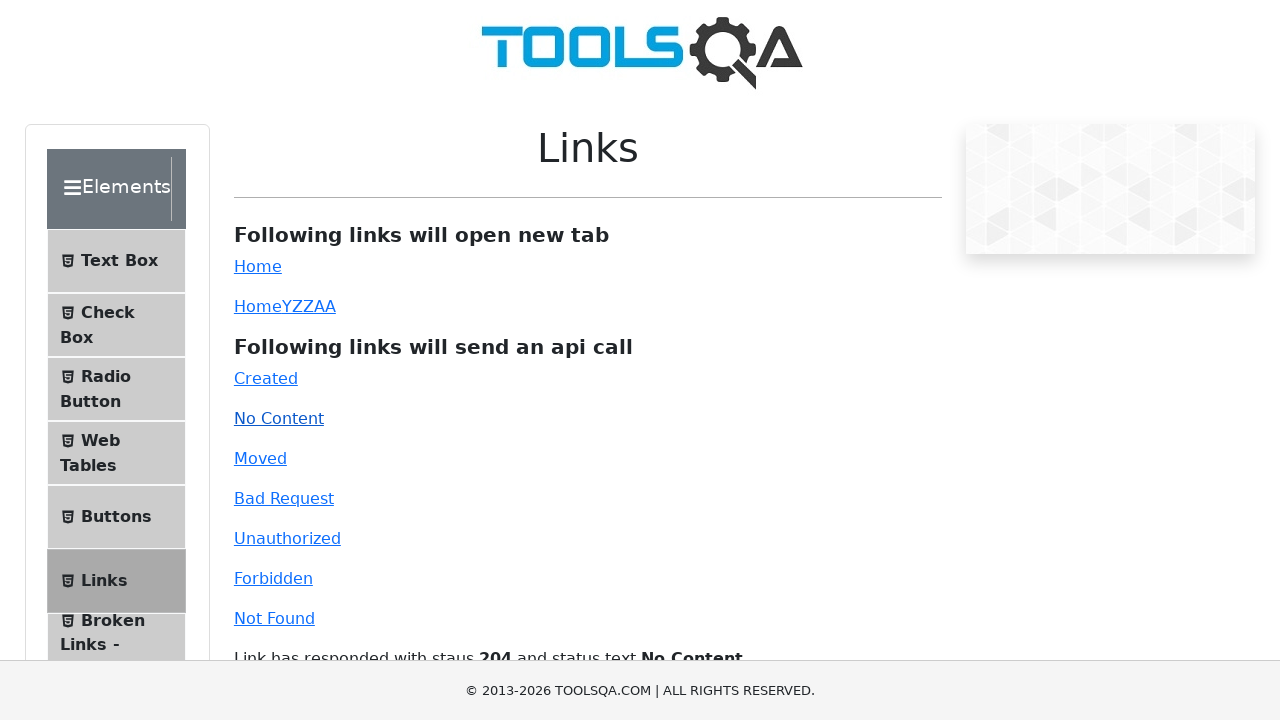

Verified response status is 204 No Content
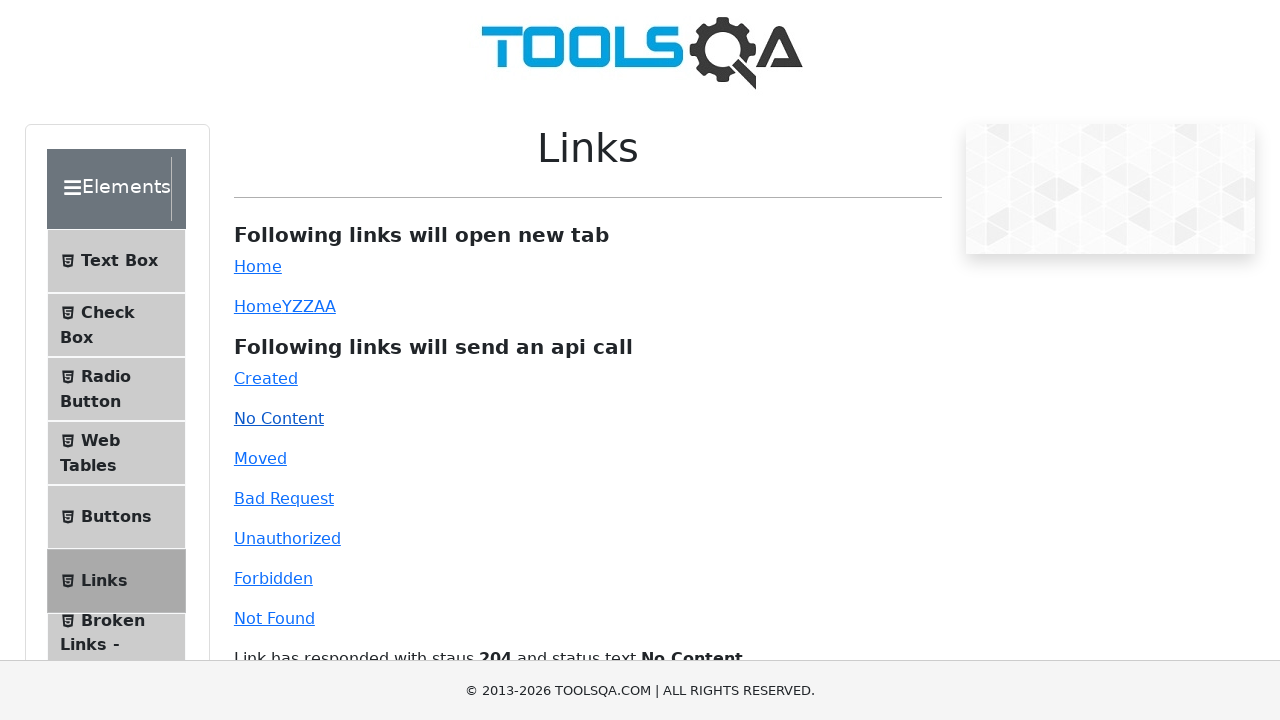

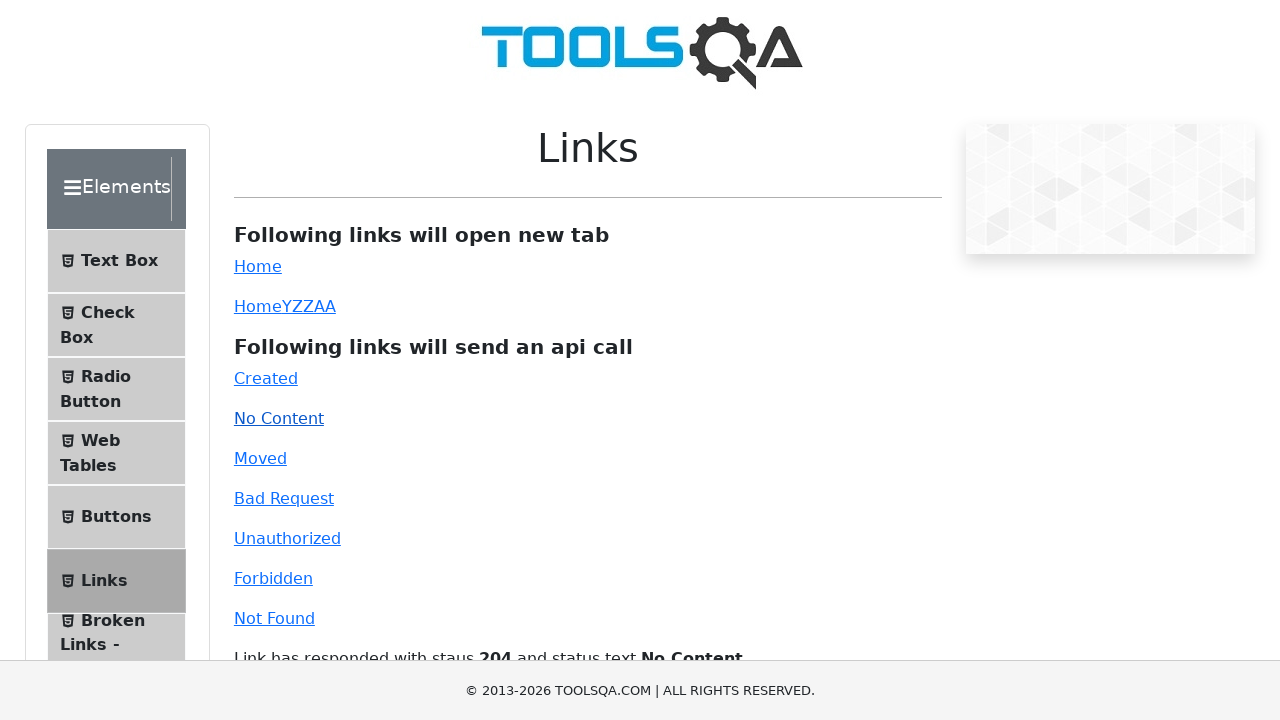